Tests opening a new browser window by clicking the "New Window" button, switching to the new window to verify the heading text, then closing it and returning to the parent window.

Starting URL: https://demoqa.com/browser-windows

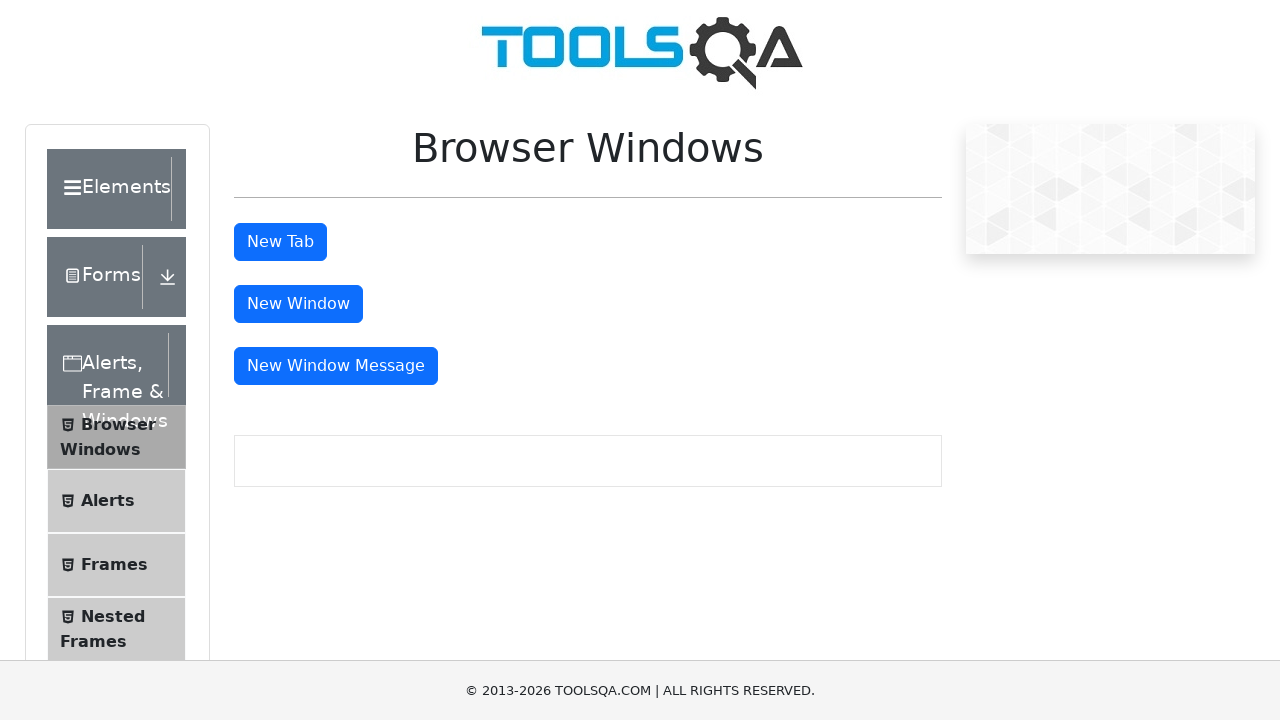

Clicked 'New Window' button to open a new browser window at (298, 304) on #windowButton
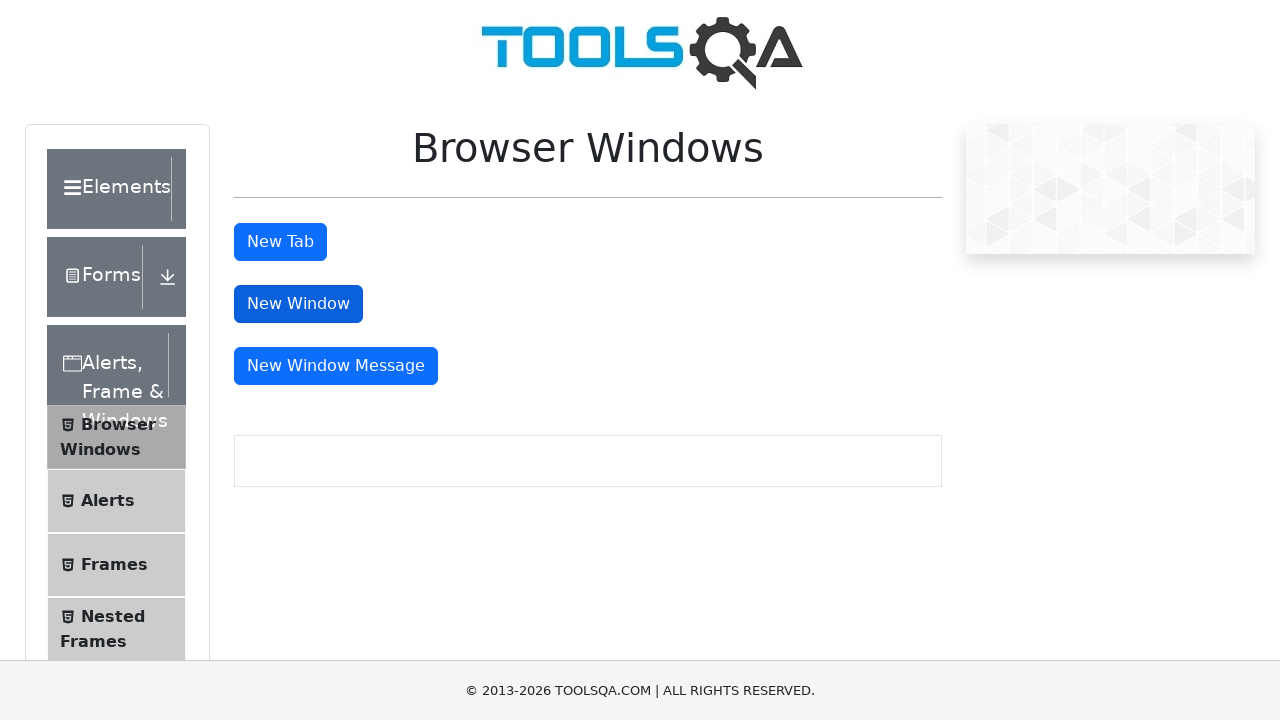

Waited 1 second for new window to open
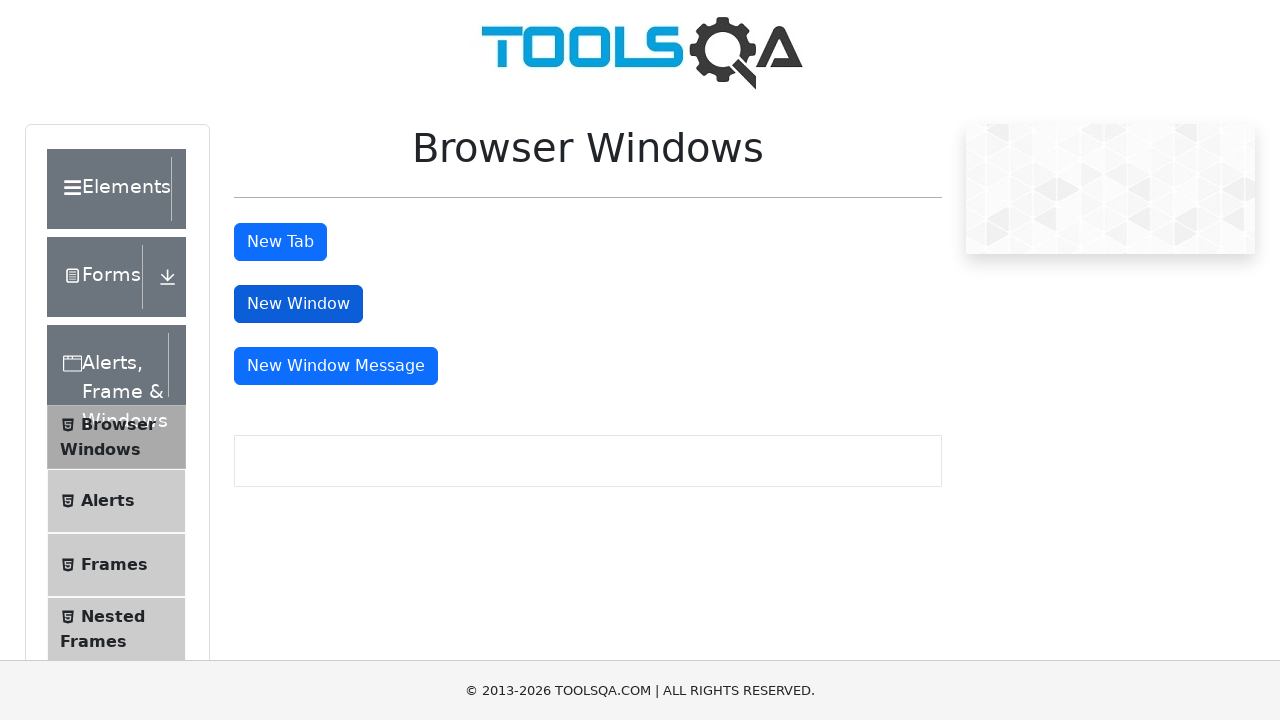

Retrieved all open pages from context
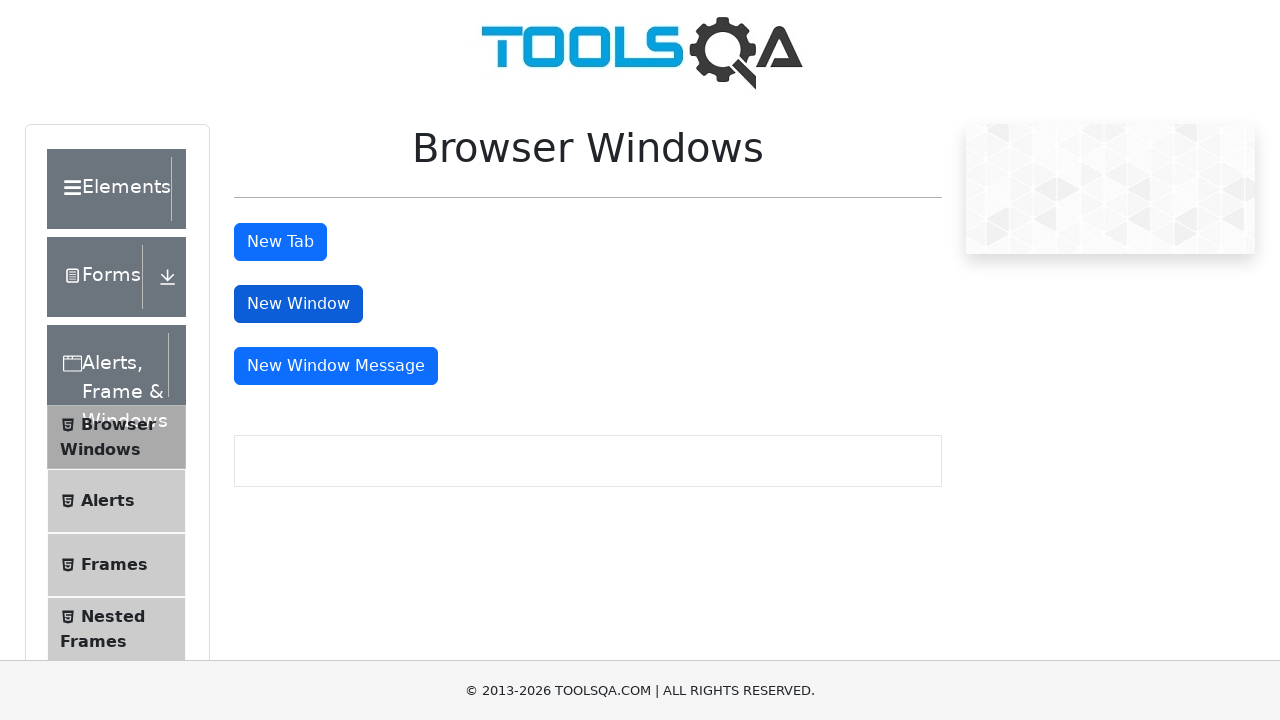

Switched to new window (second page)
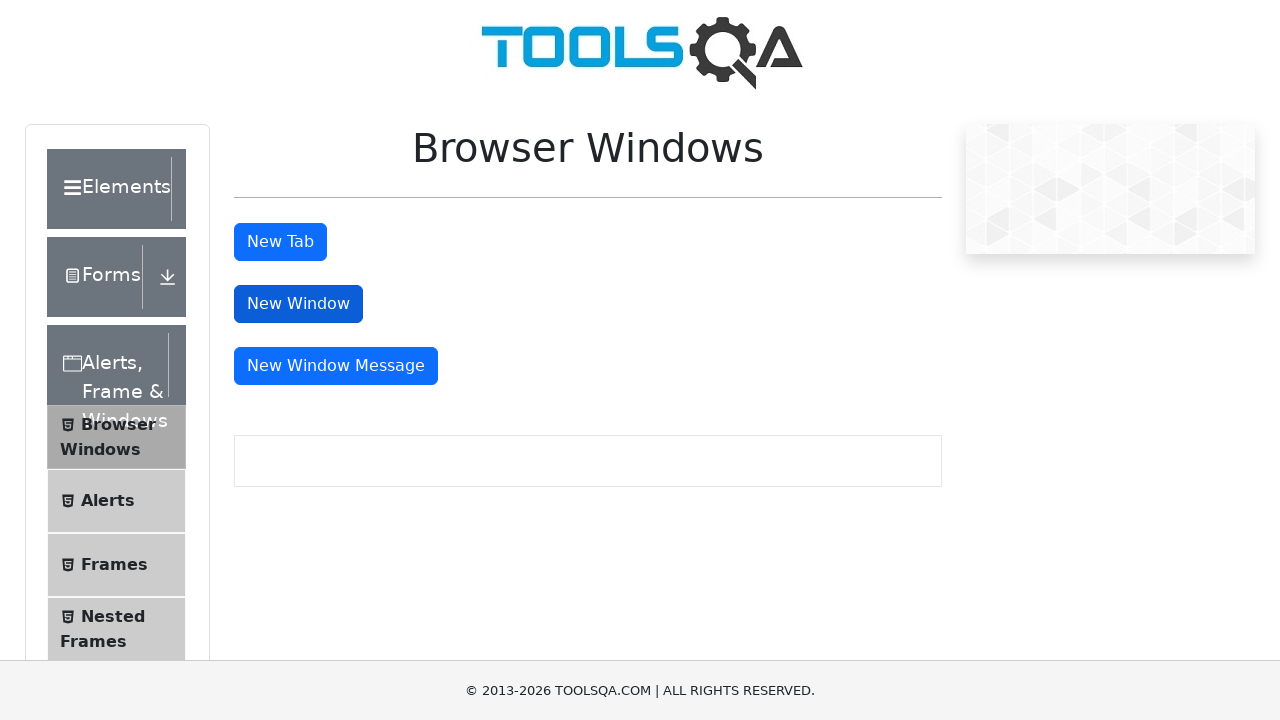

Waited for heading element to be visible in new window
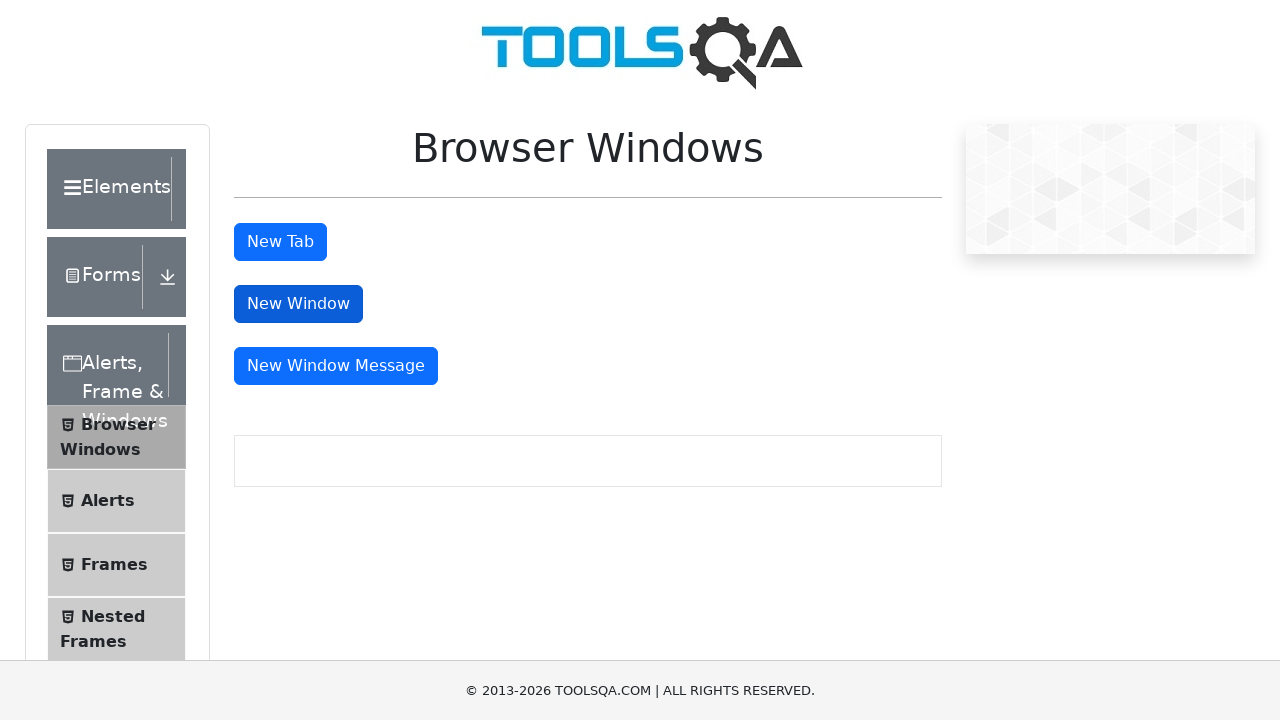

Retrieved heading text from new window: 'This is a sample page'
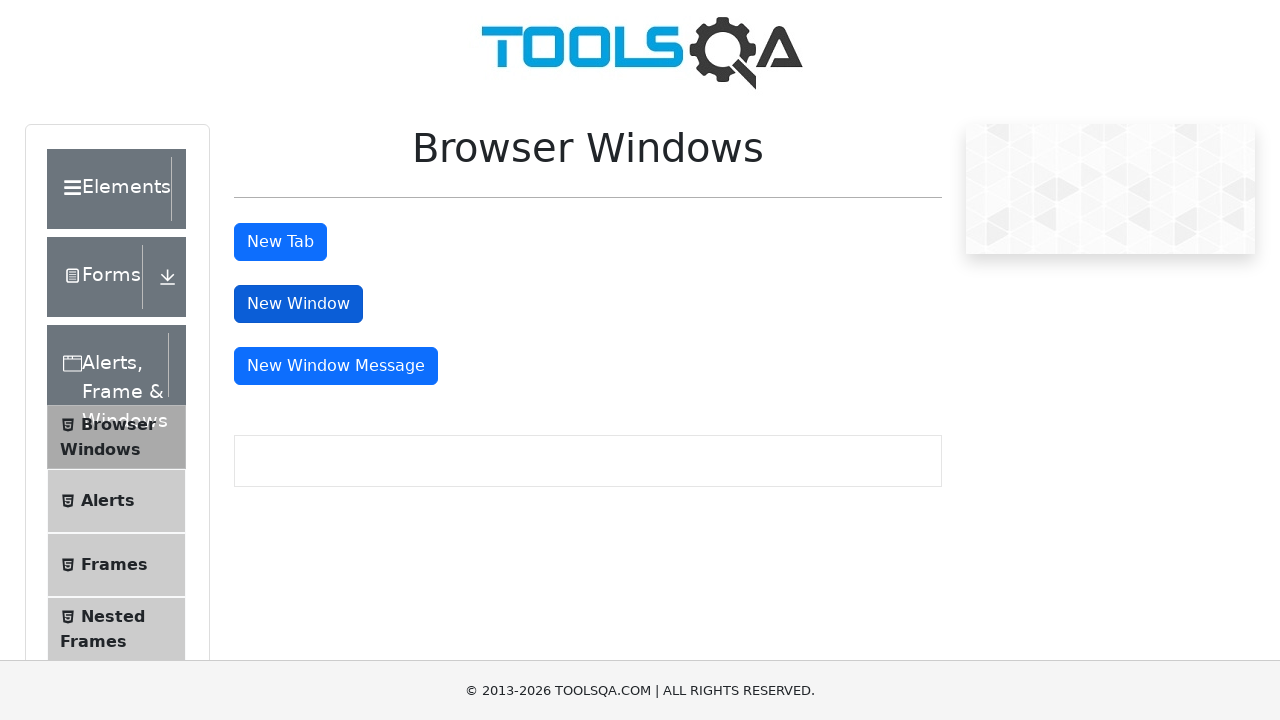

Closed the new window
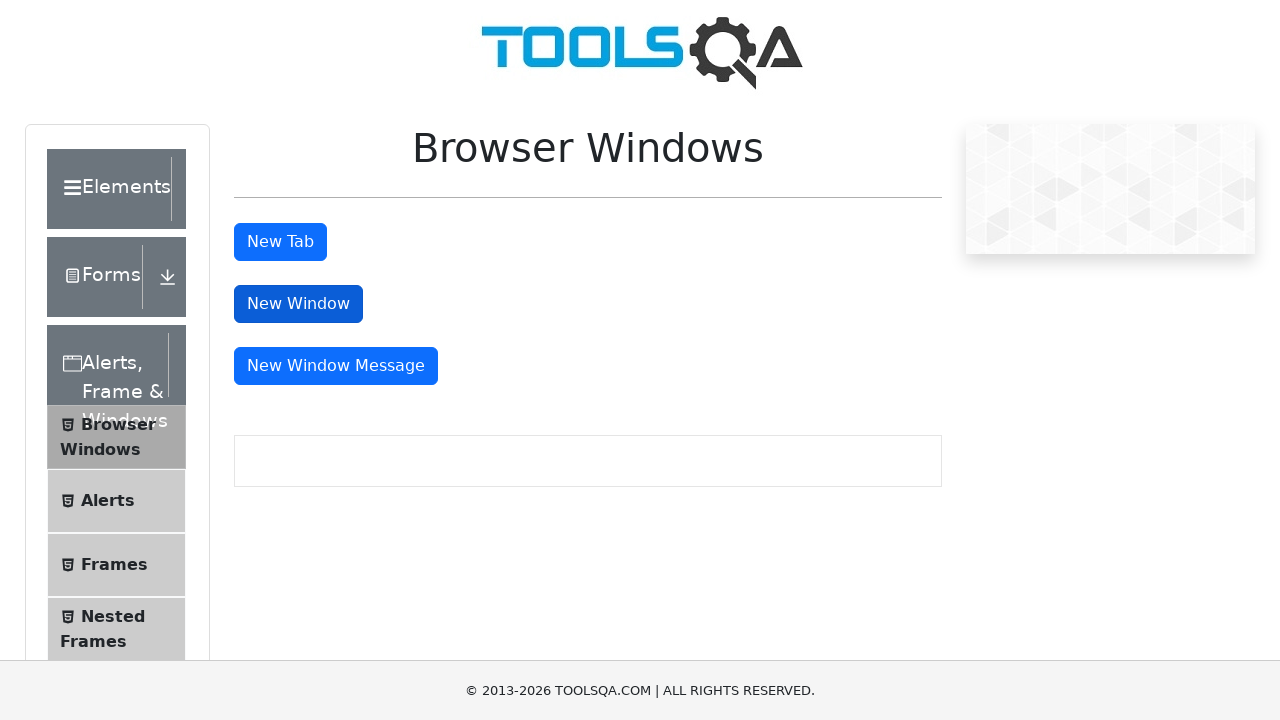

Brought parent window back to focus
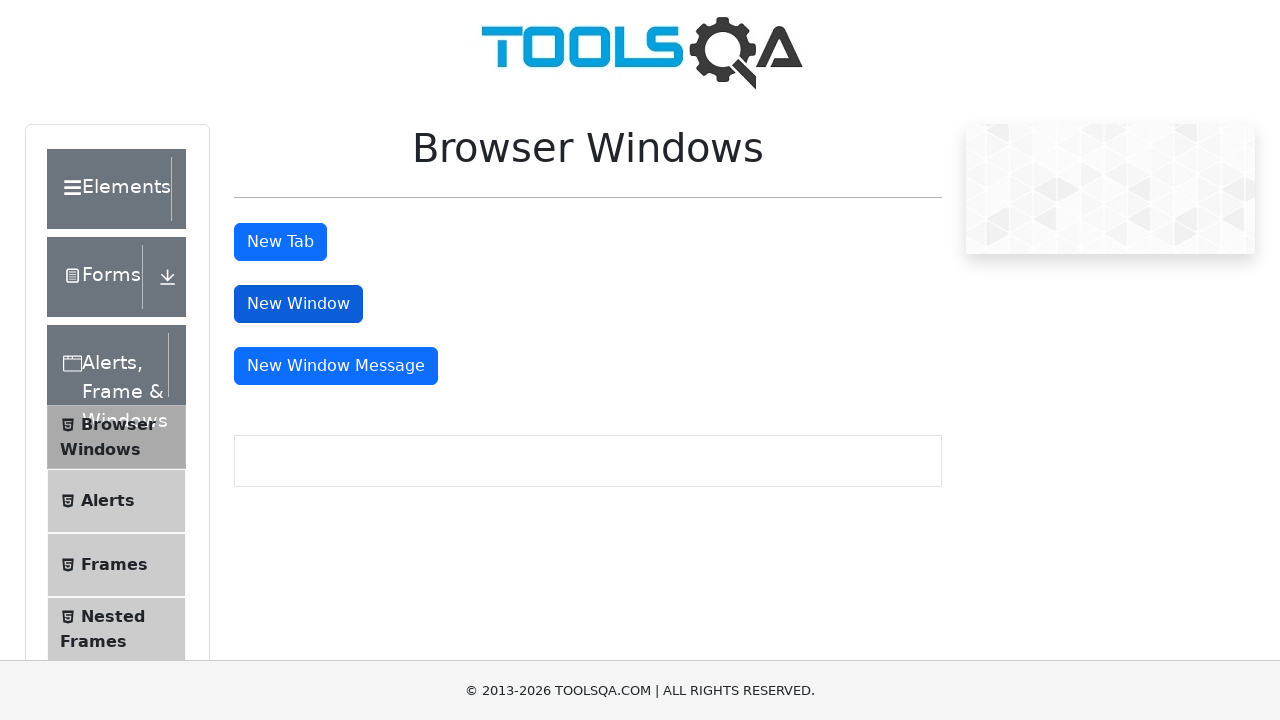

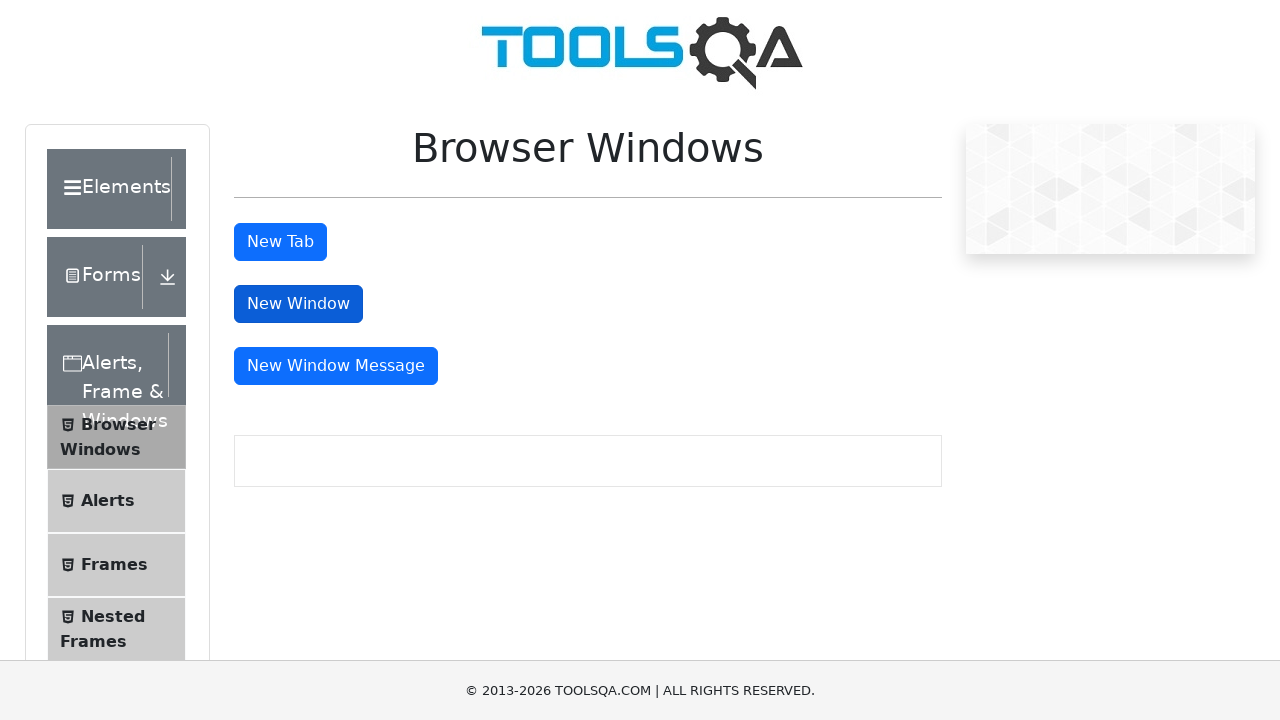